Tests that submitting the login form with empty username and password fields displays the error message "Epic sadface: Username is required"

Starting URL: https://www.saucedemo.com/

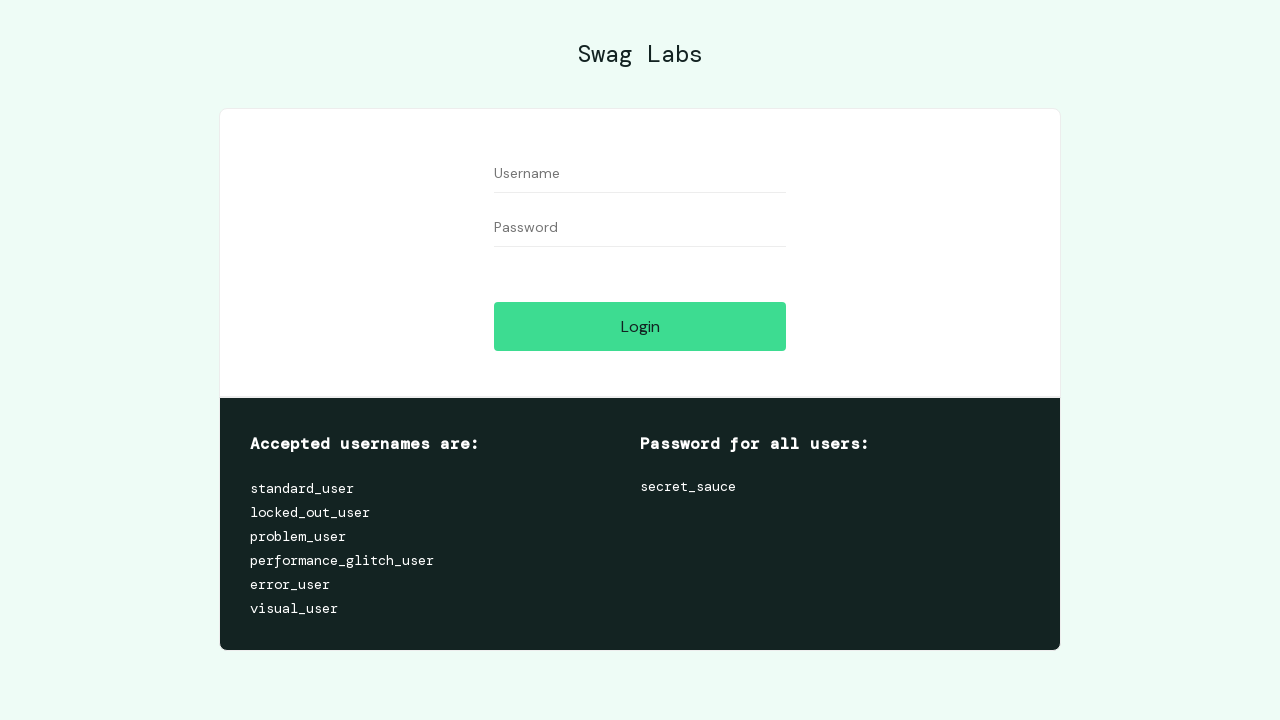

Navigated to login page at https://www.saucedemo.com/
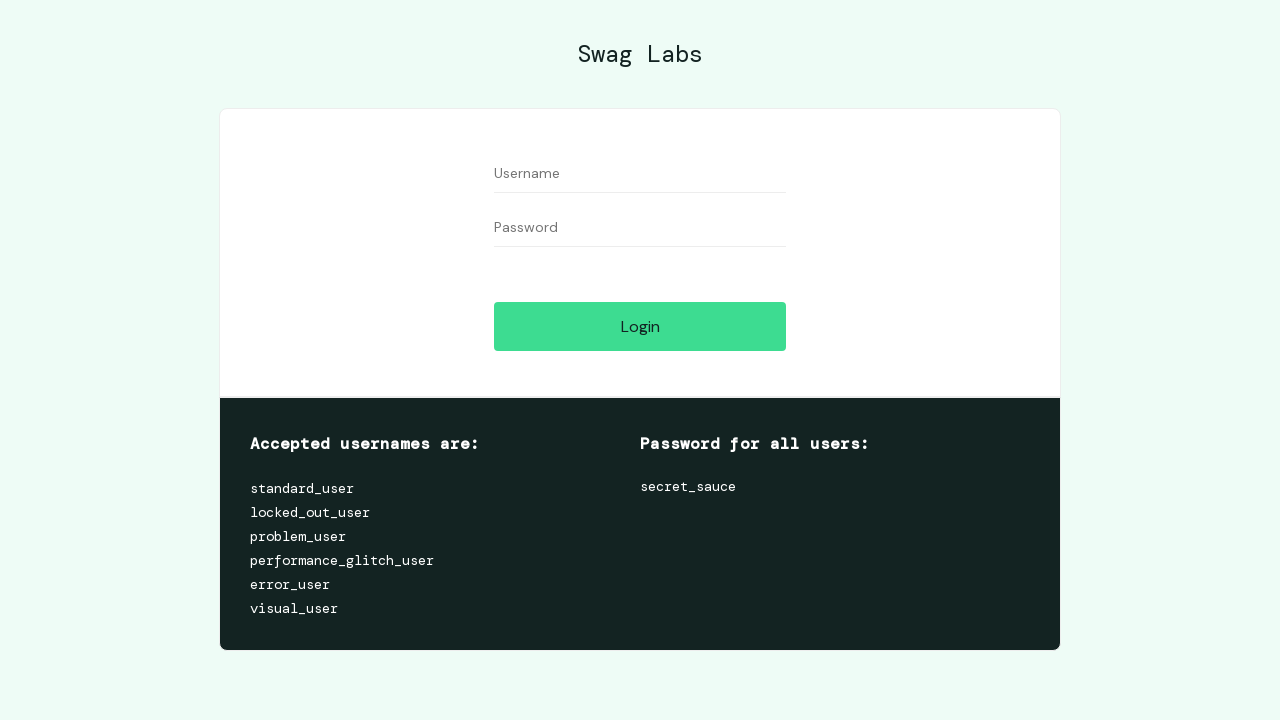

Username field is visible
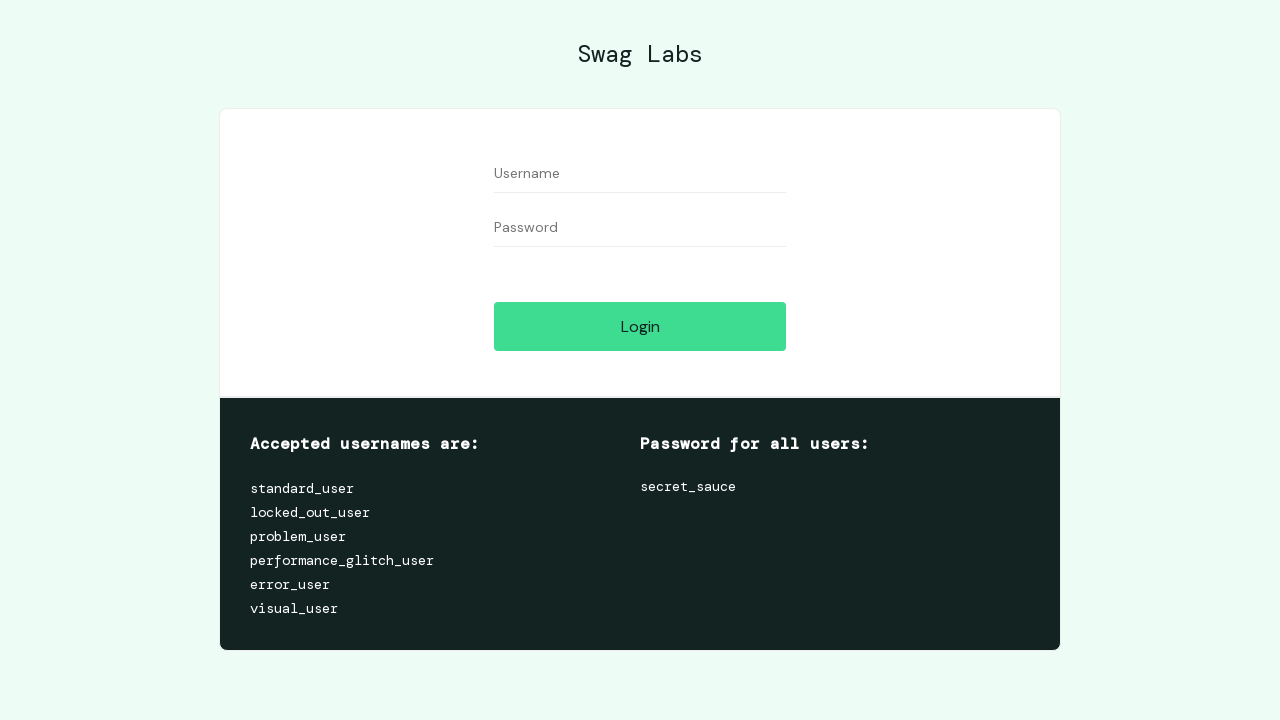

Clicked login button with empty username and password fields at (640, 326) on #login-button
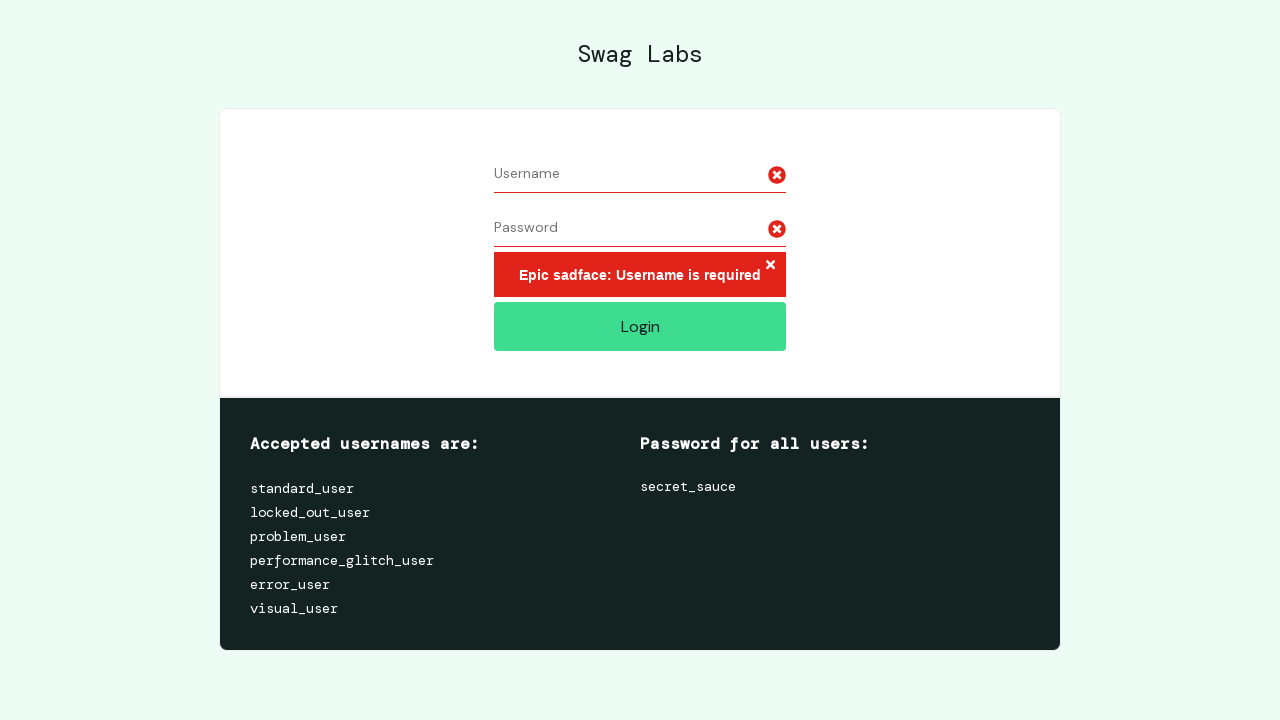

Error message container appeared
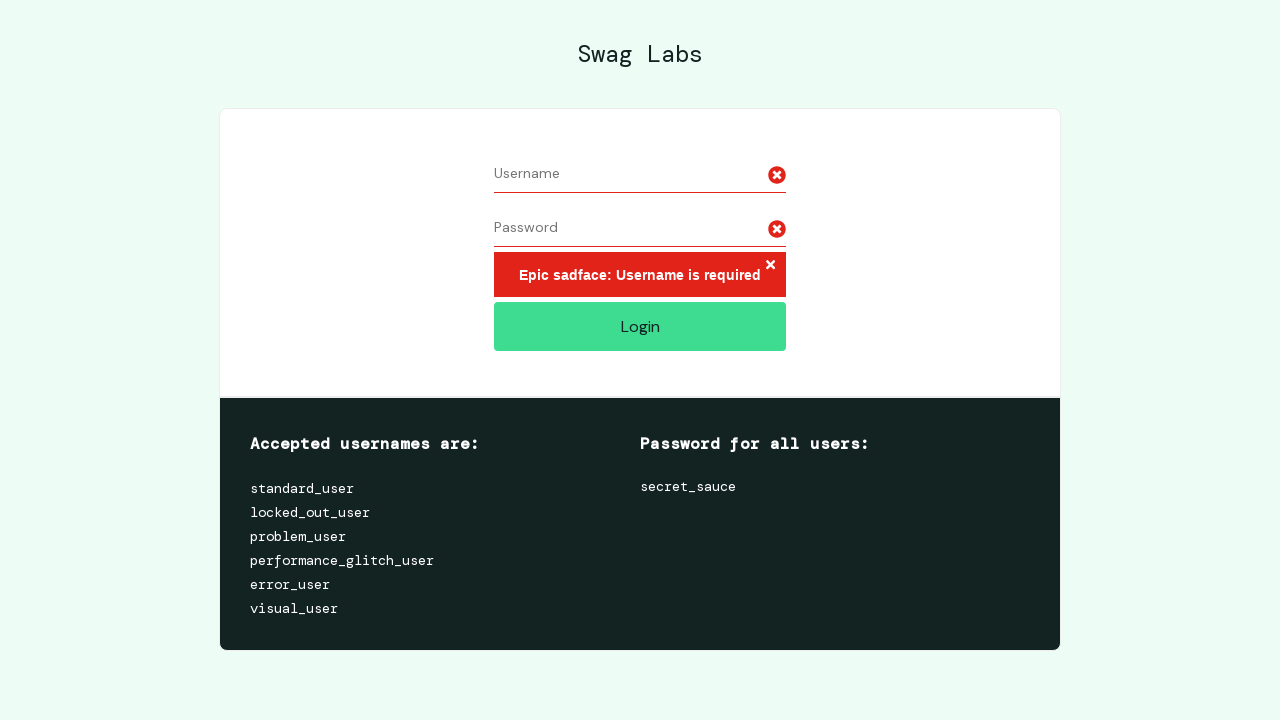

Extracted error message: Epic sadface: Username is required
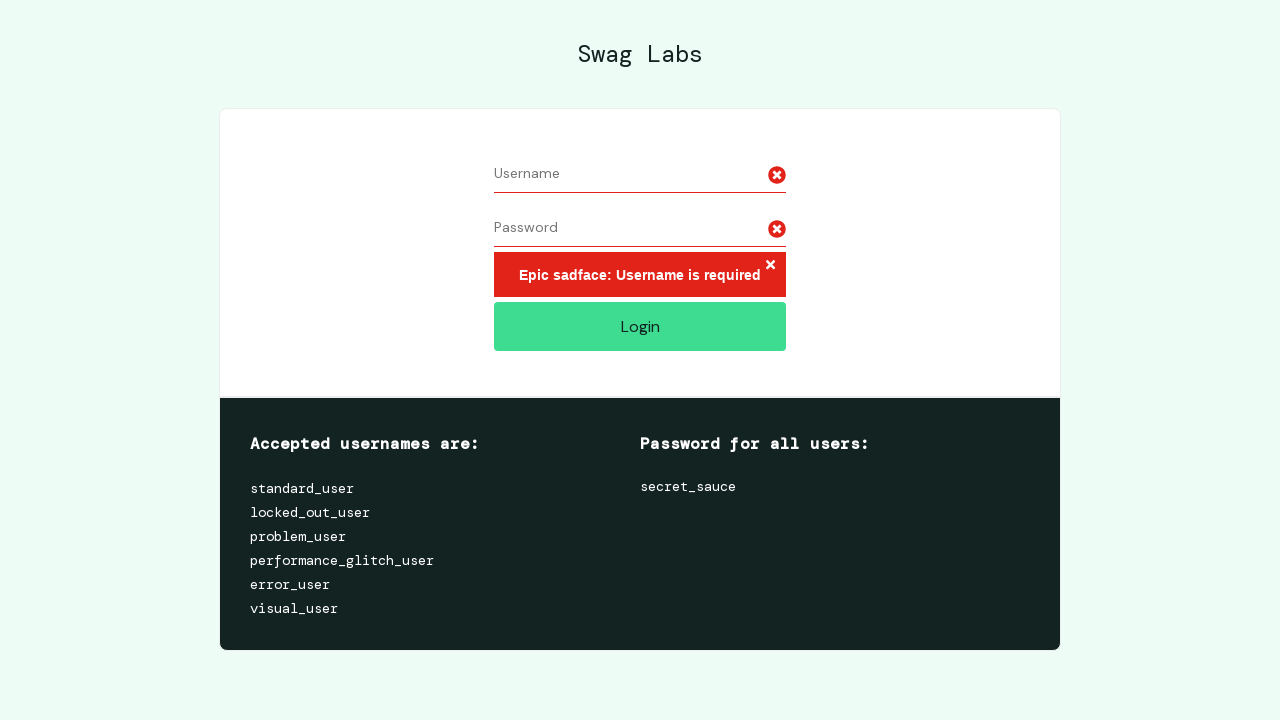

Assertion passed: error message contains 'Epic sadface: Username is required'
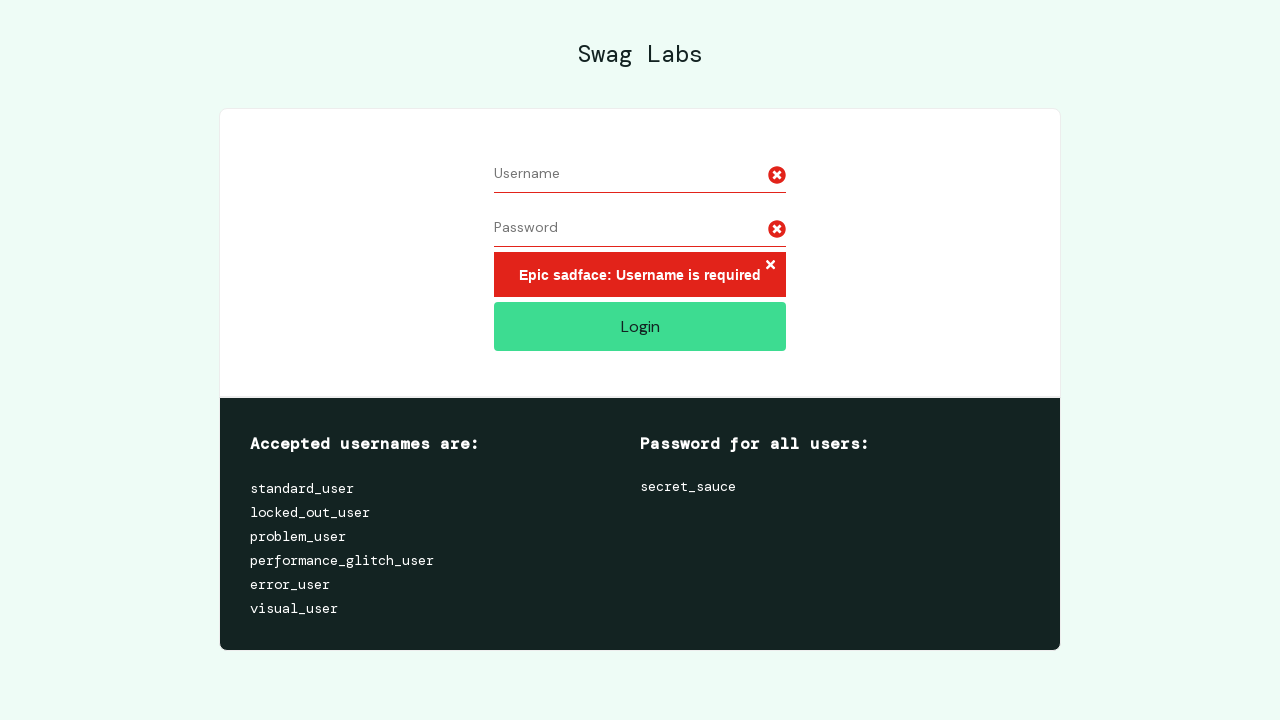

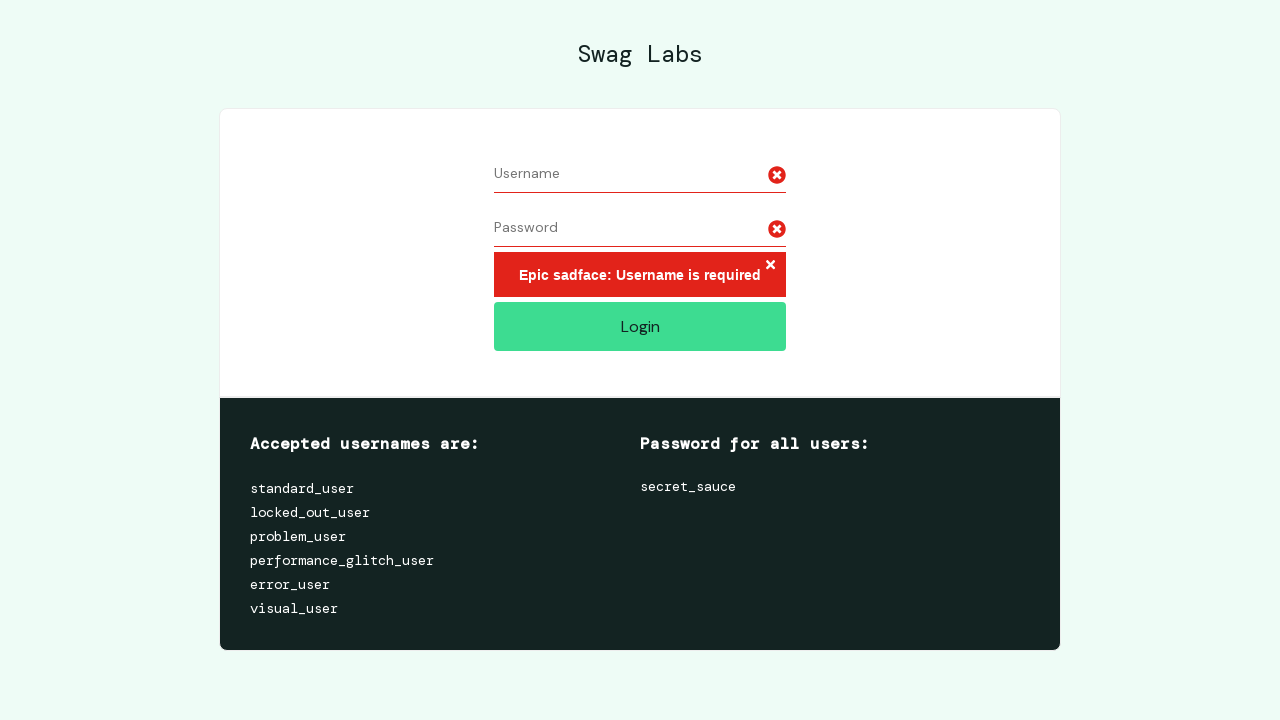